Tests dismissing a JavaScript confirm alert by clicking Cancel and verifying the result message shows the cancel action was recorded.

Starting URL: https://the-internet.herokuapp.com/javascript_alerts

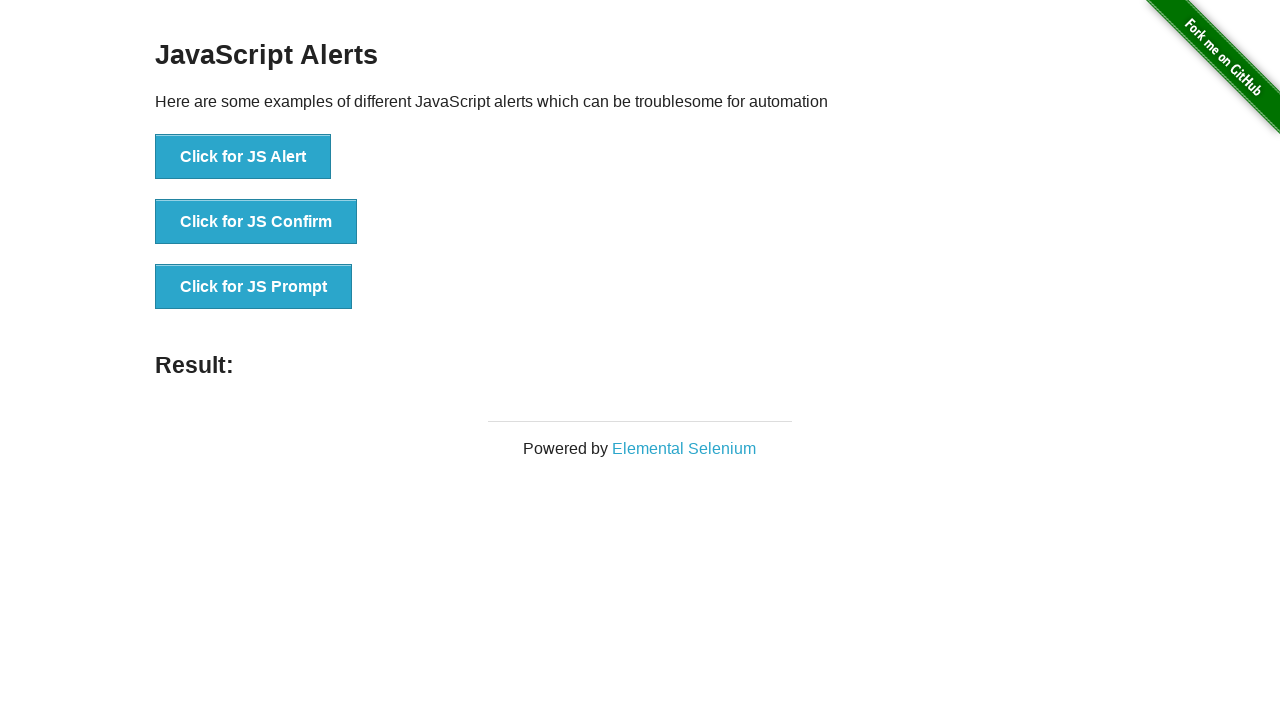

Set up dialog handler to dismiss confirm alert
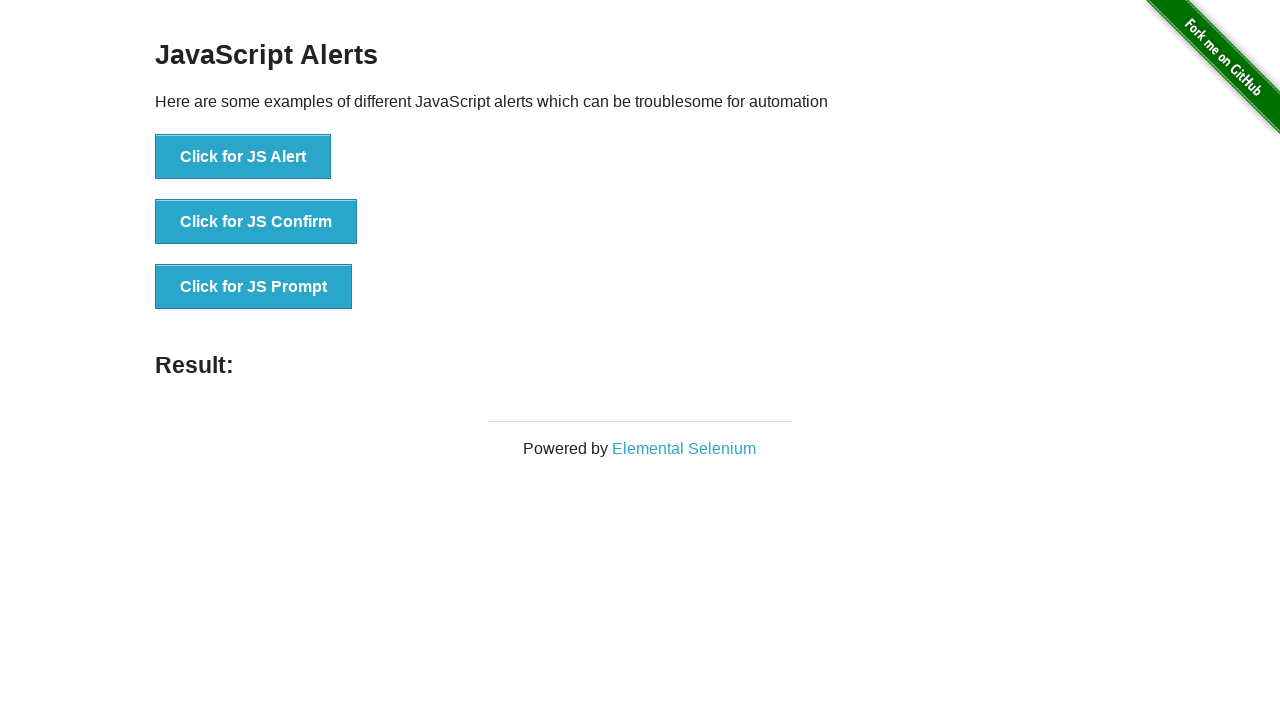

Clicked button to trigger JavaScript confirm alert at (256, 222) on text=Click for JS Confirm
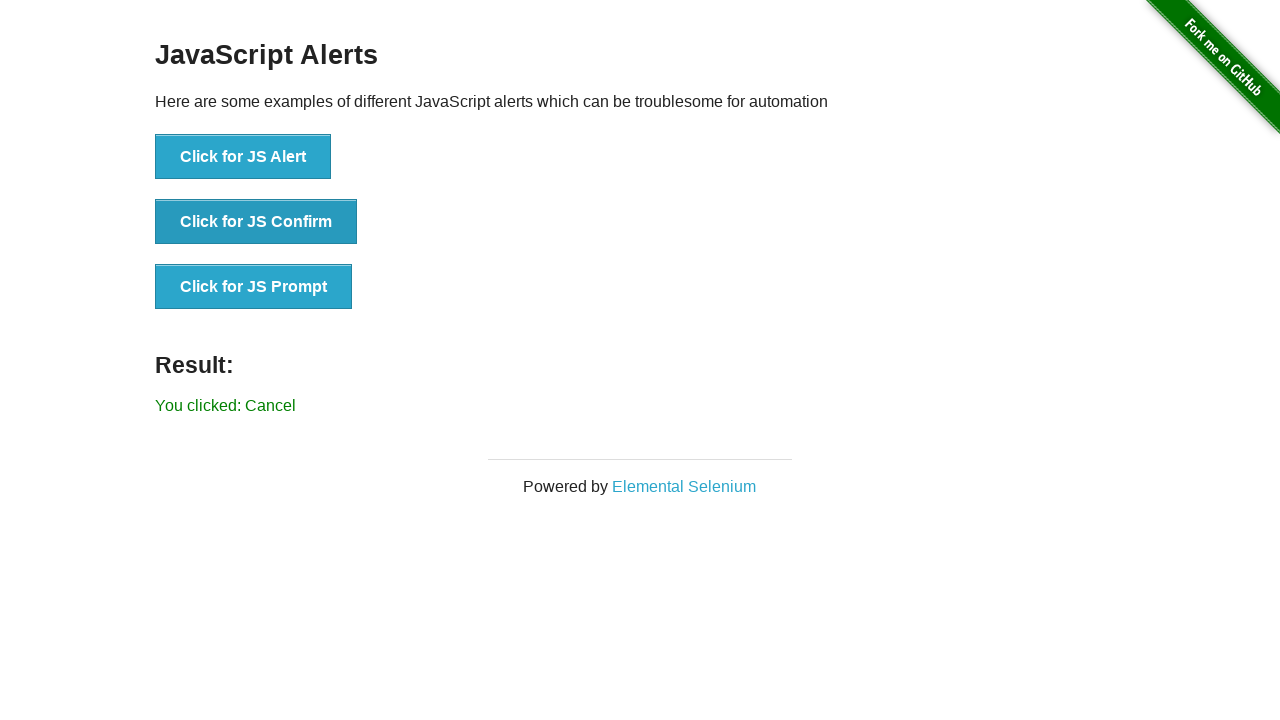

Result message element appeared after dismissing alert
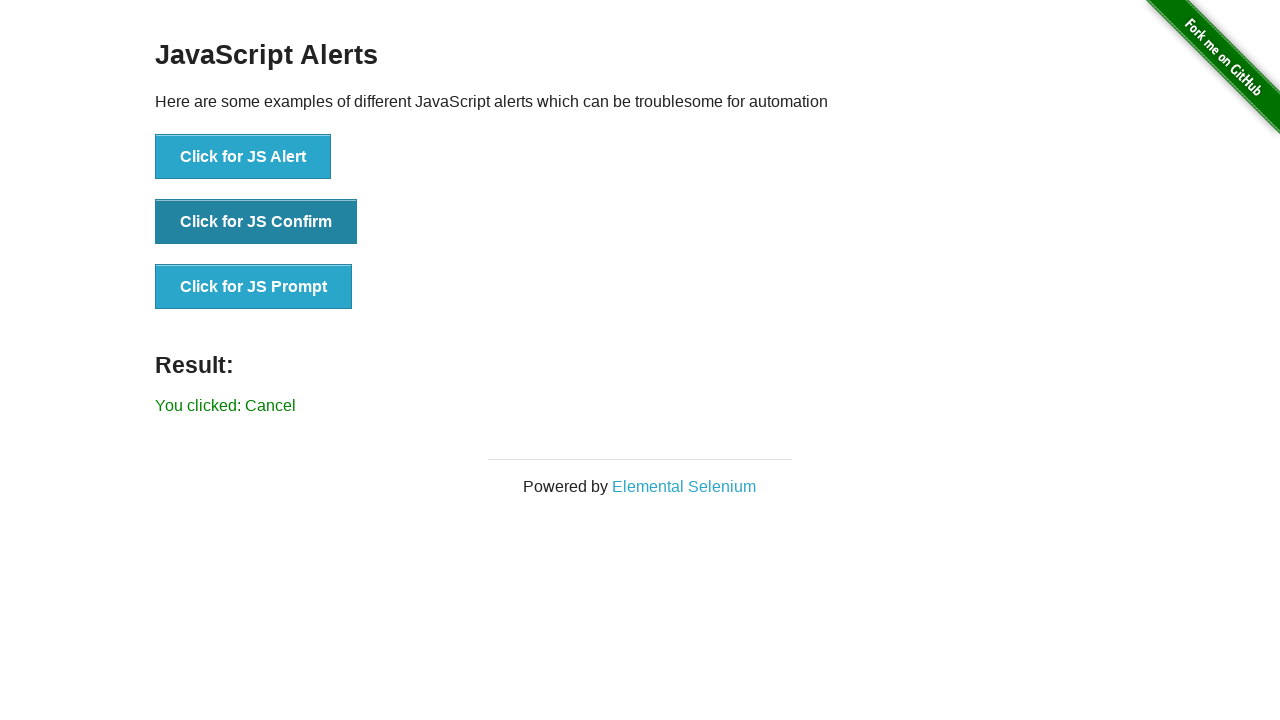

Retrieved result message text content
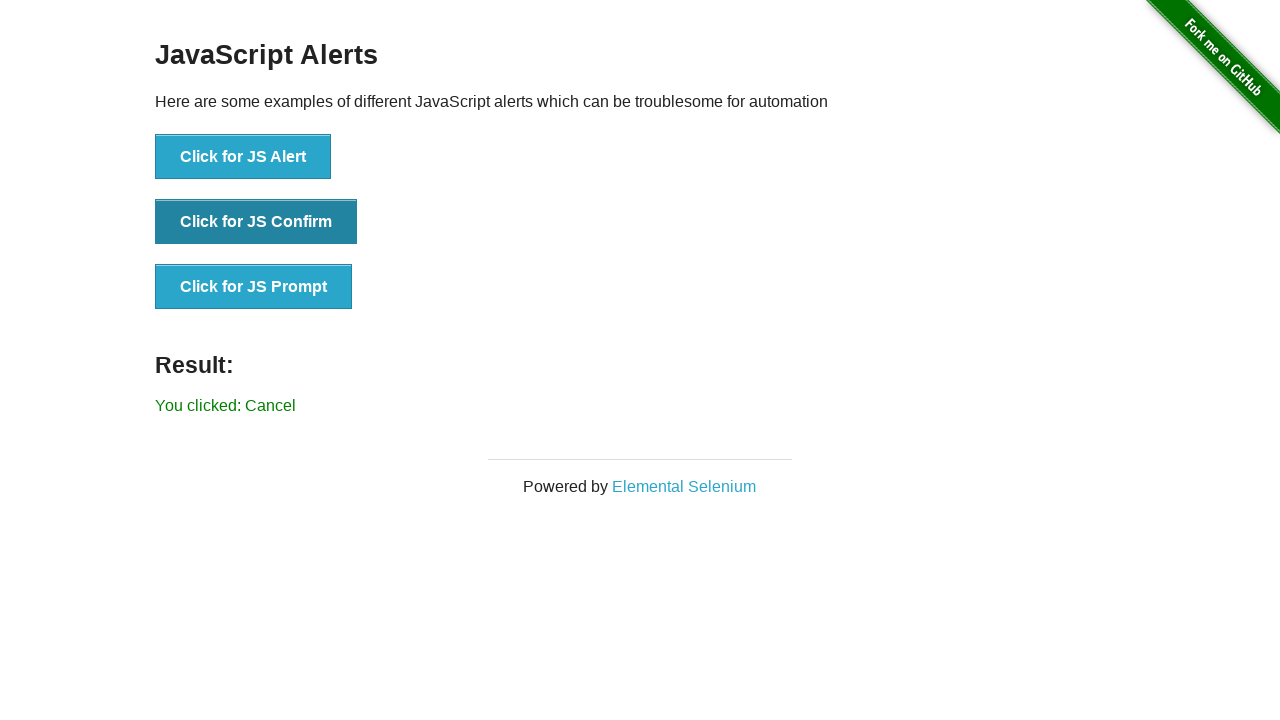

Verified result message shows 'You clicked: Cancel'
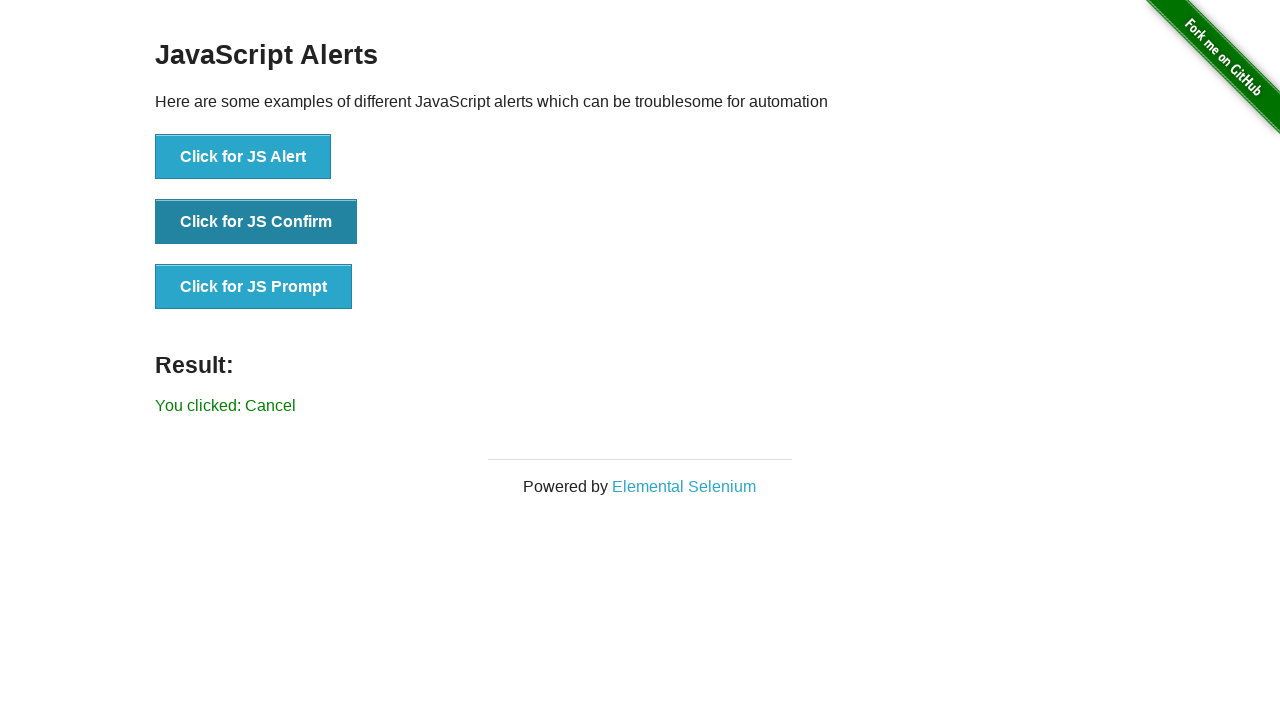

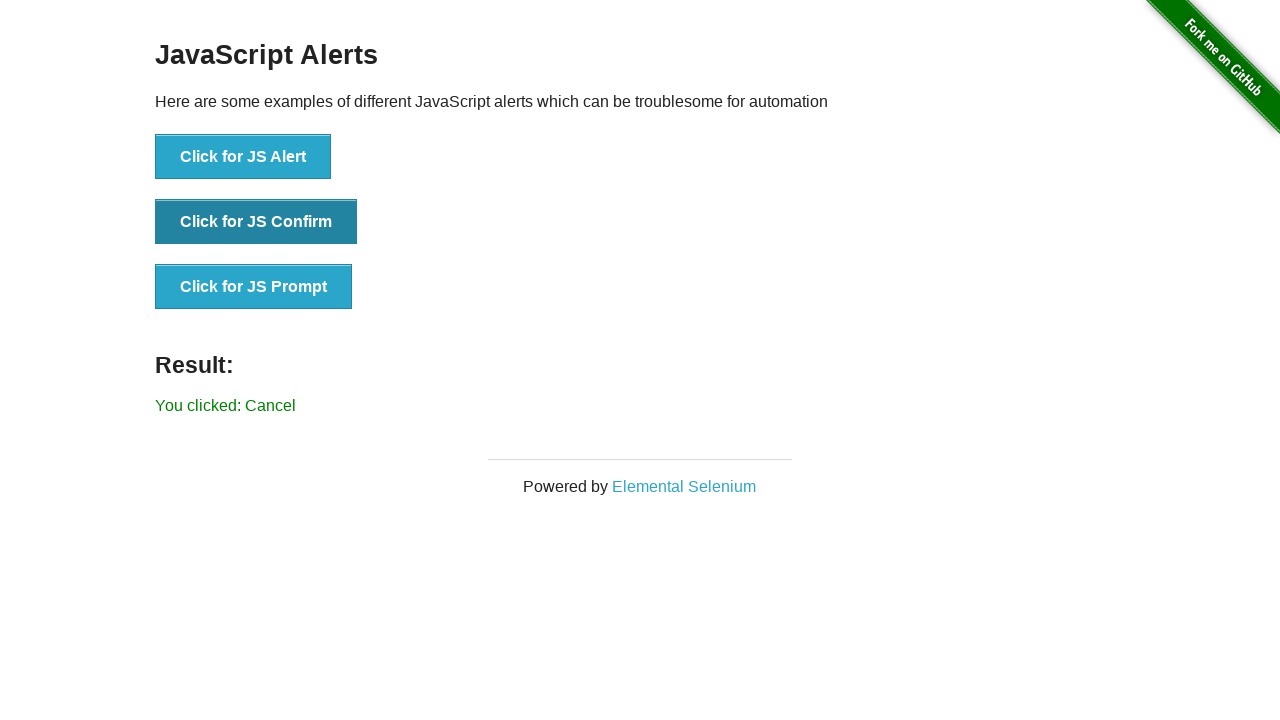